Navigates to Oracle Java archive downloads page and clicks on a specific JDK download link using JavaScript executor

Starting URL: https://www.oracle.com/in/java/technologies/javase/javase8-archive-downloads.html

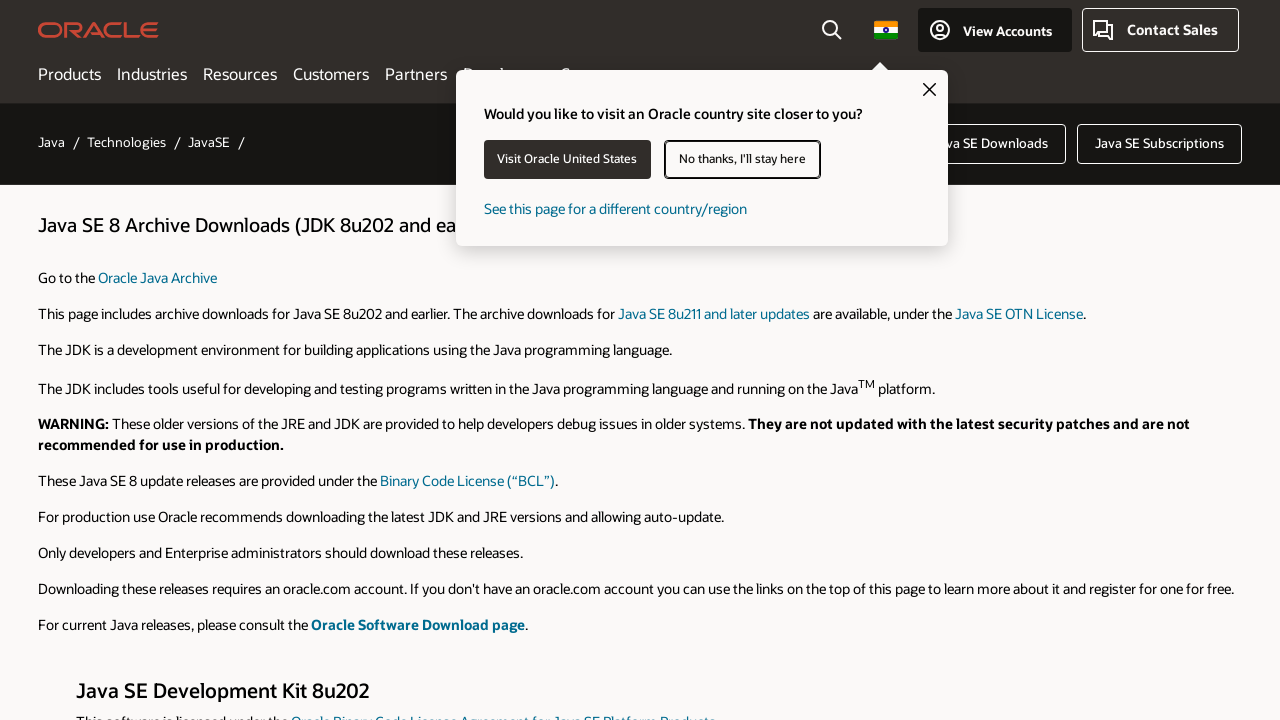

Navigated to Oracle Java SE 8 archive downloads page
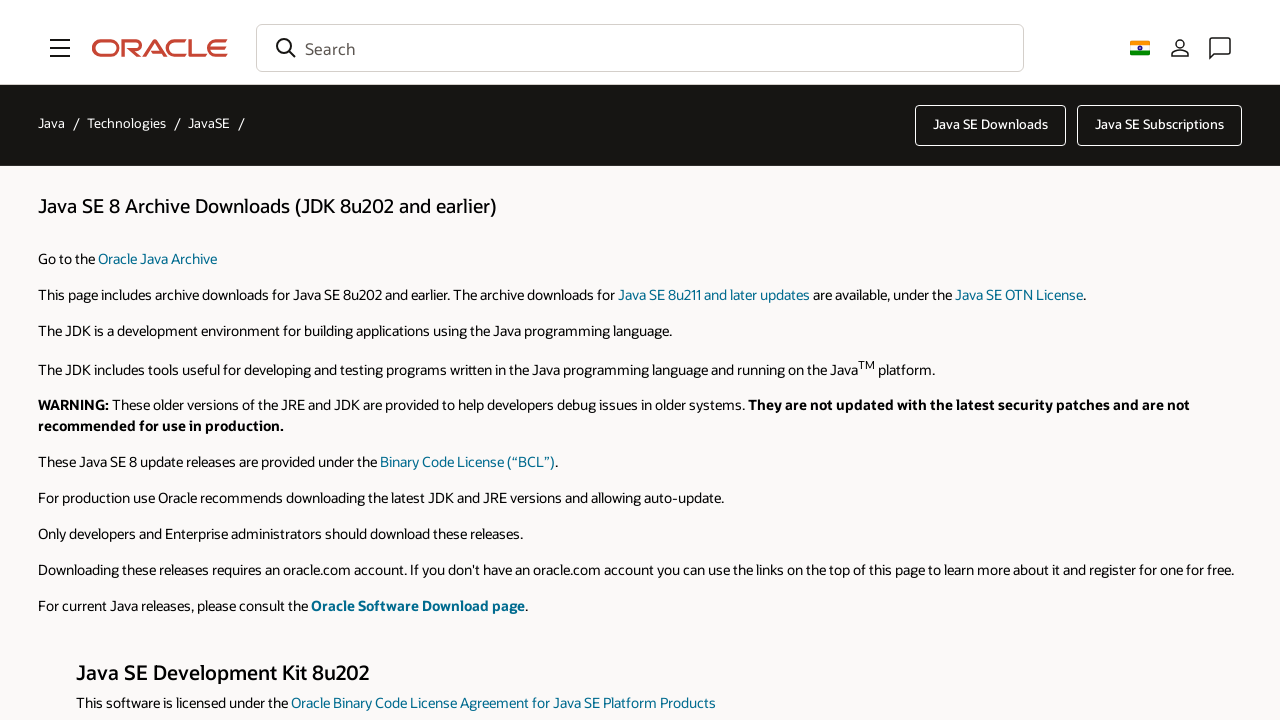

Clicked on jdk-8u202-linux-arm32-vfp-hflt.tar.gz link at (999, 360) on a:text('jdk-8u202-linux-arm32-vfp-hflt.tar.gz')
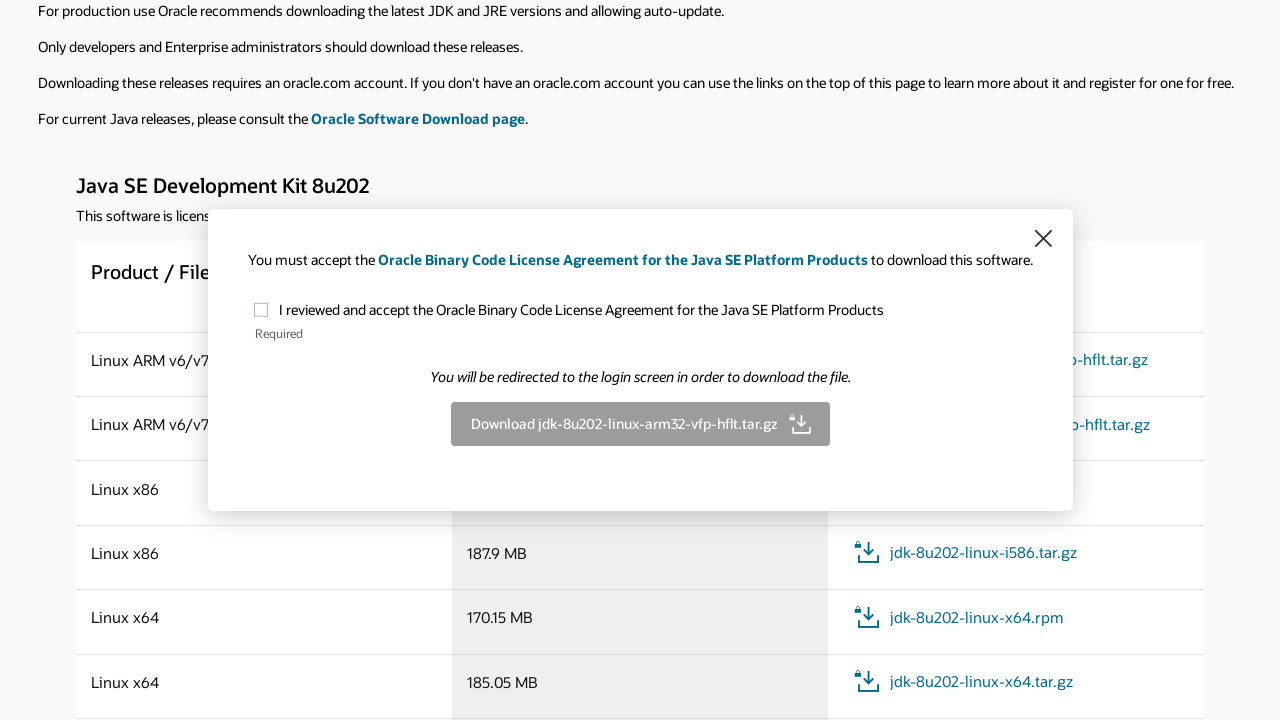

Located download button element
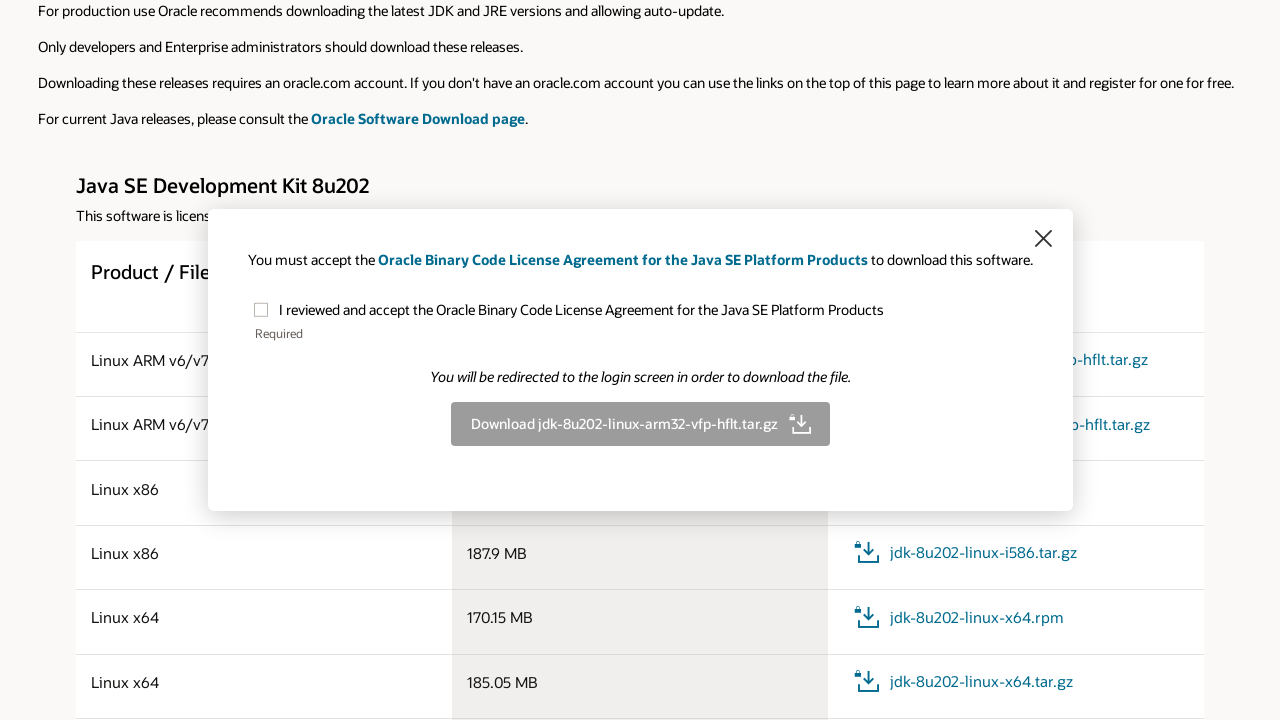

Clicked download button using JavaScript executor
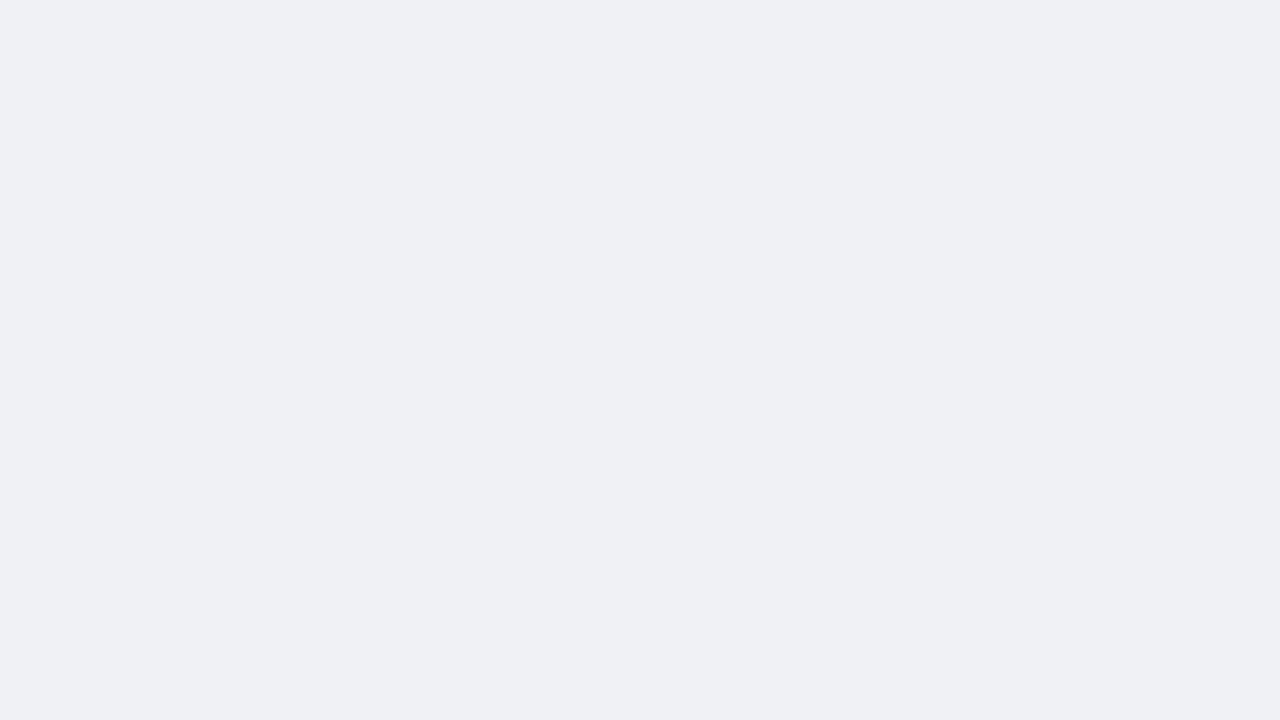

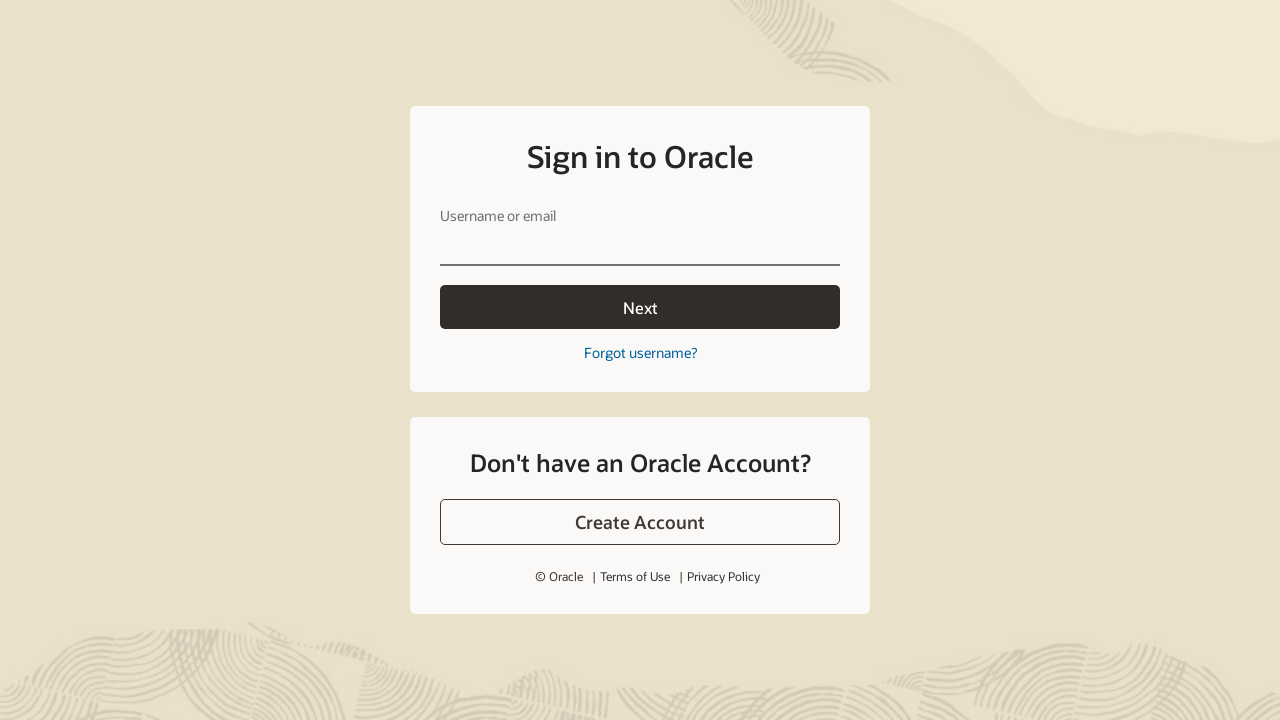